Tests the prevent propagation functionality of droppable elements by clicking the Prevent Propagation tab and performing drag-and-drop operations on both non-greedy and greedy inner drop boxes.

Starting URL: https://demoqa.com/droppable/

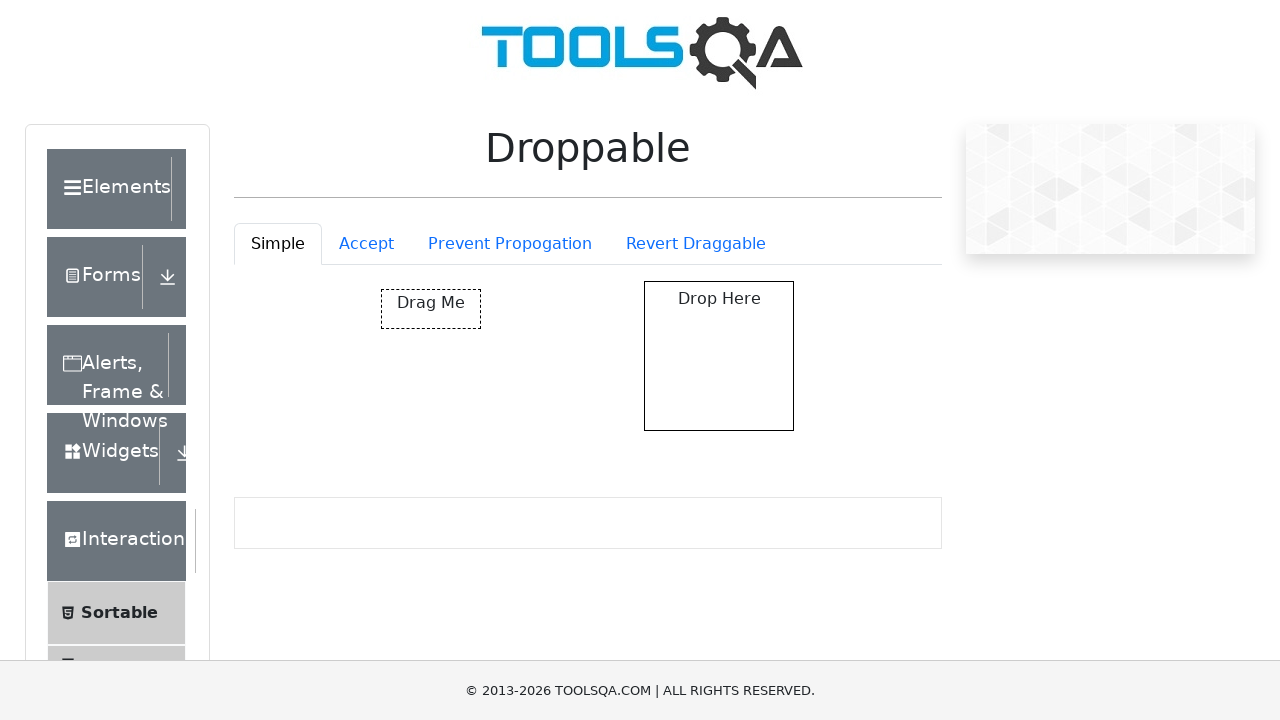

Clicked on Prevent Propagation tab at (510, 244) on #droppableExample-tab-preventPropogation
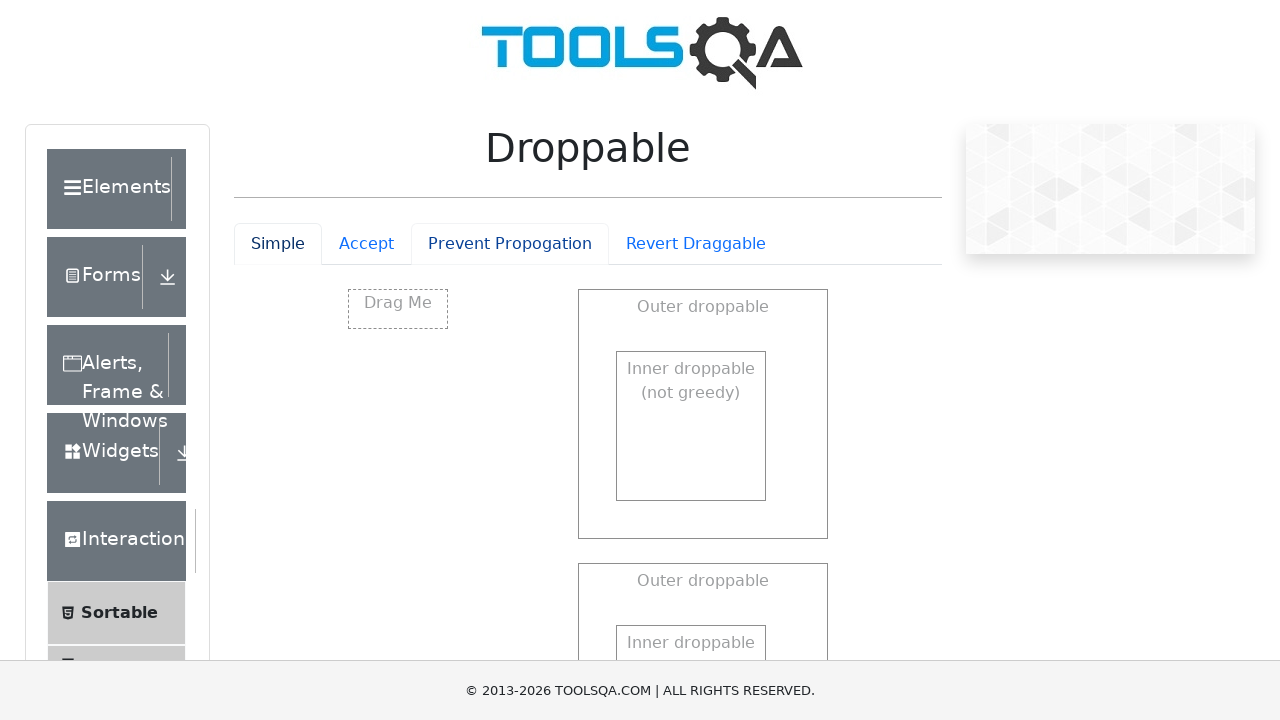

Waited for drag-box element in Prevent Propagation tab to be visible
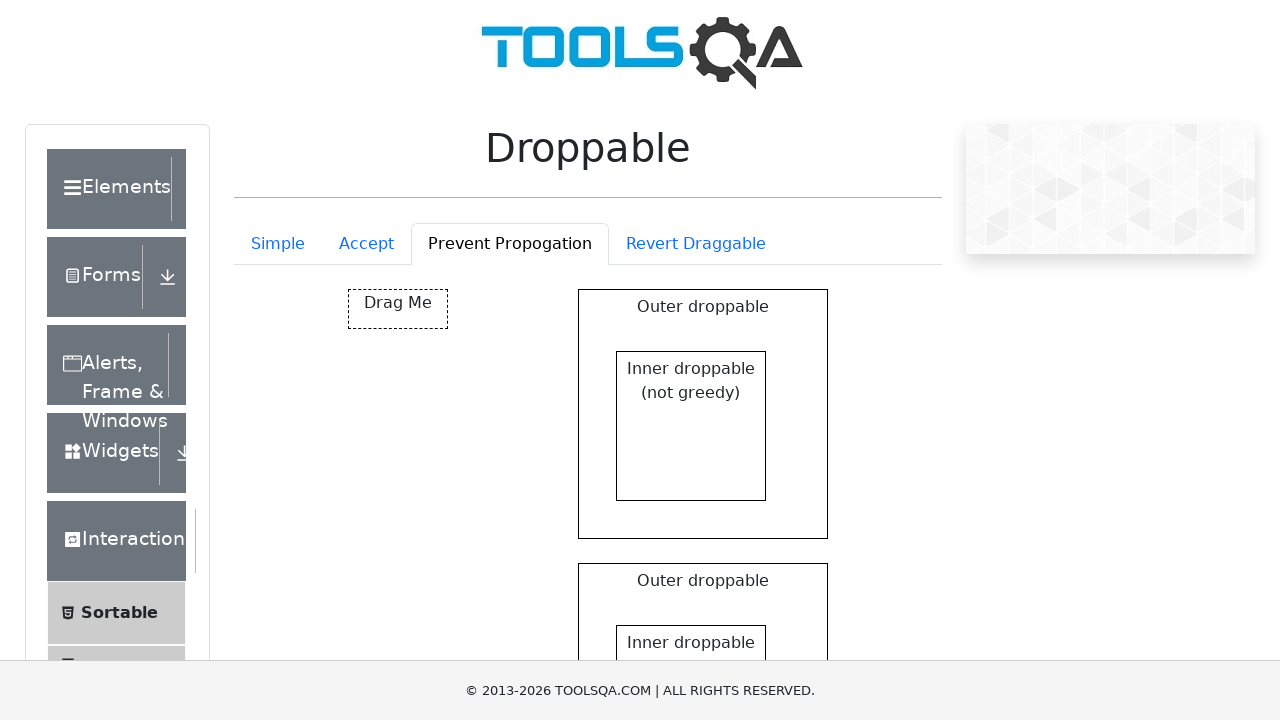

Located the draggable element (4th drag-box)
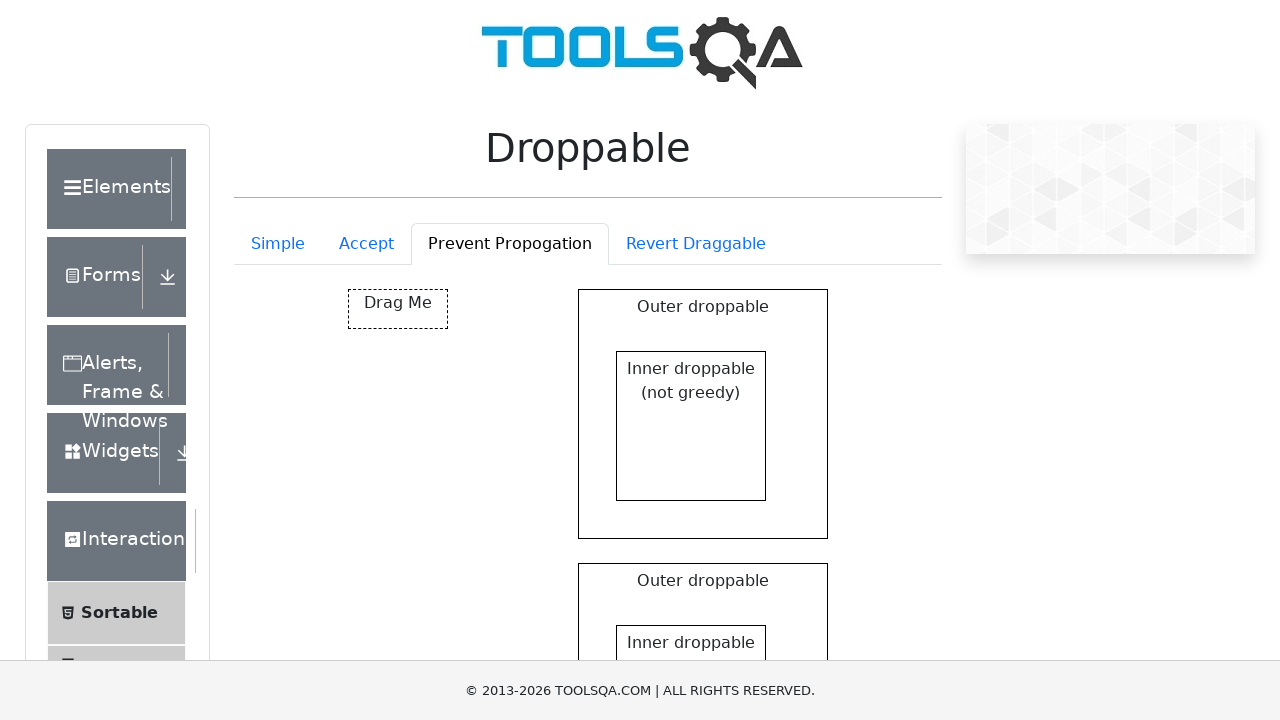

Scrolled draggable element into view
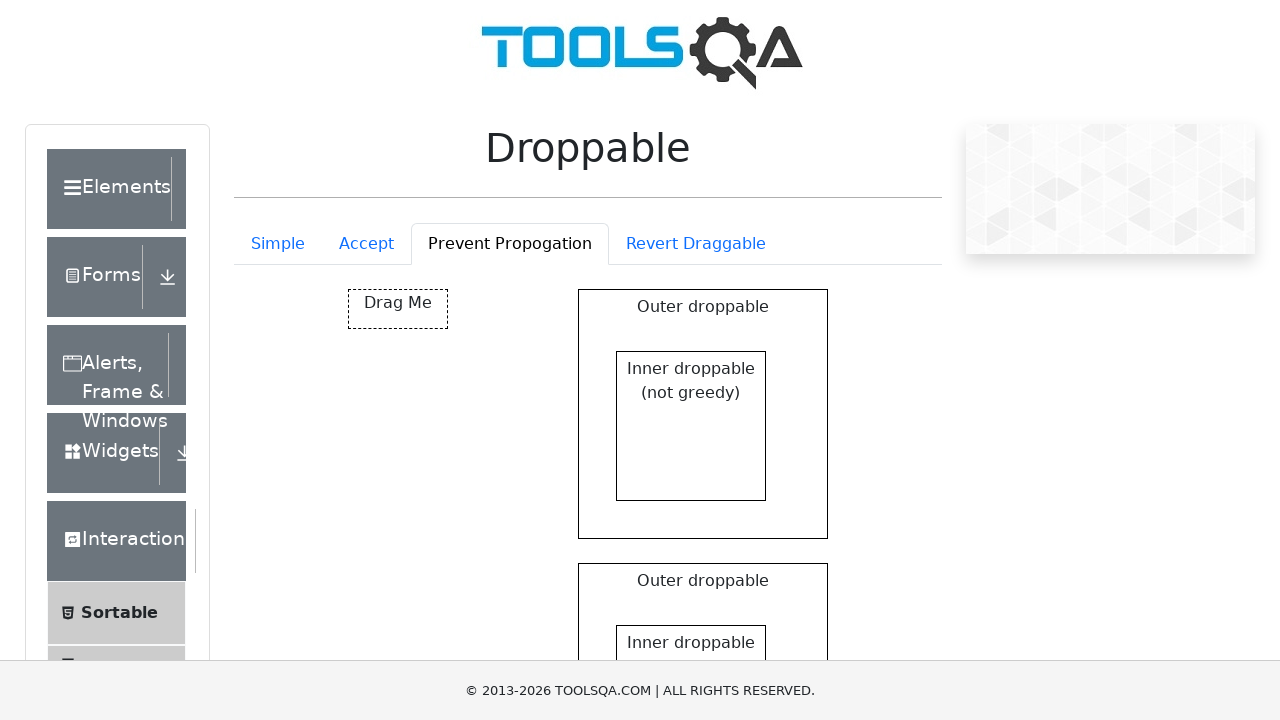

Located the non-greedy inner drop box
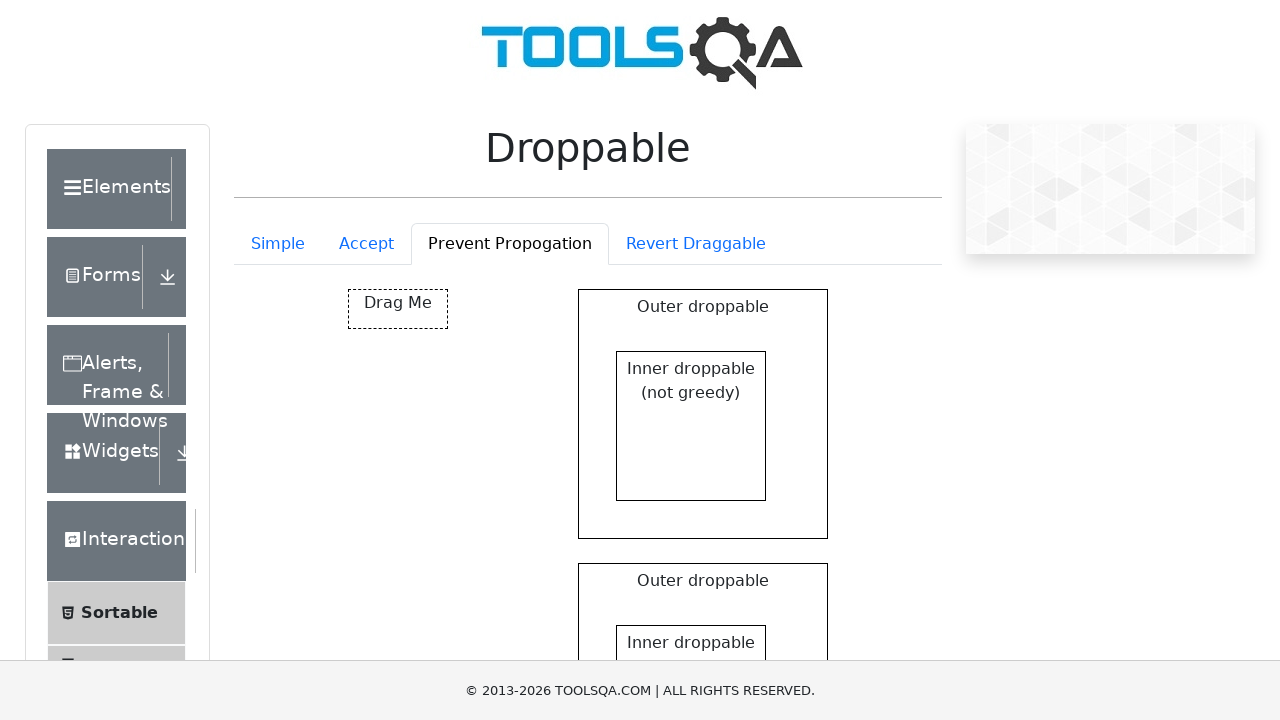

Dragged element to non-greedy inner drop box at (691, 426)
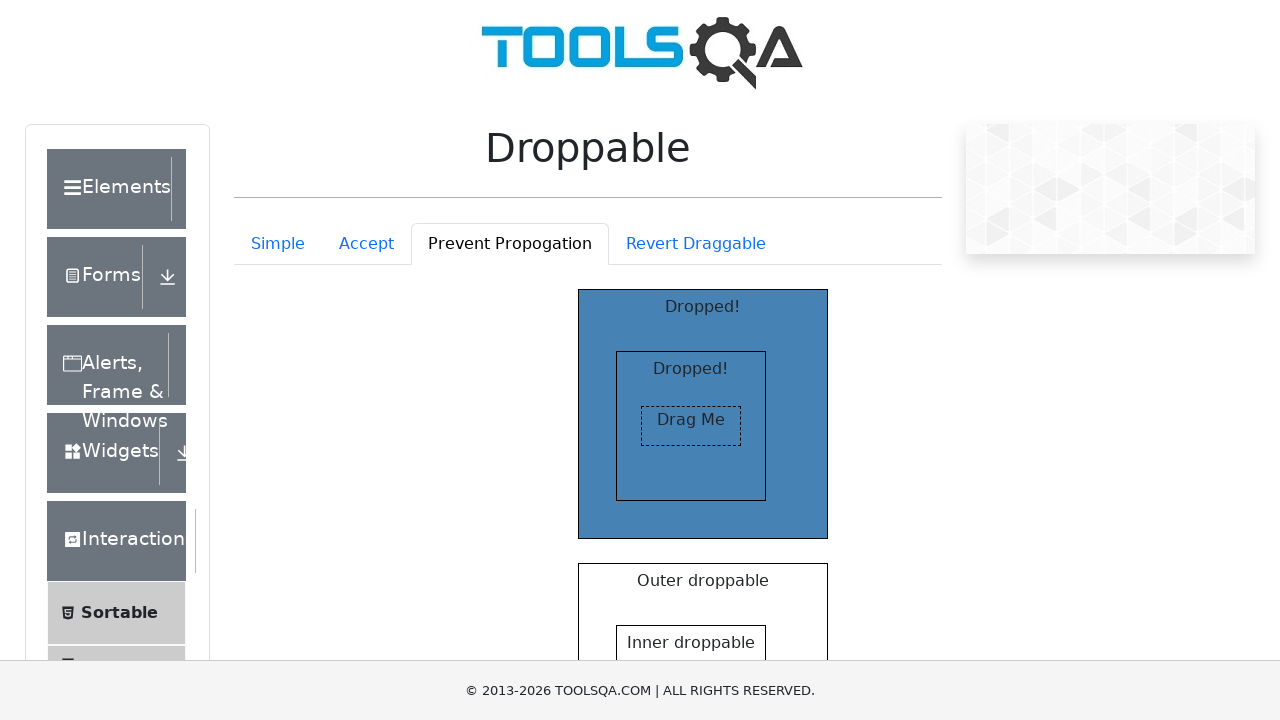

Located the greedy inner drop box
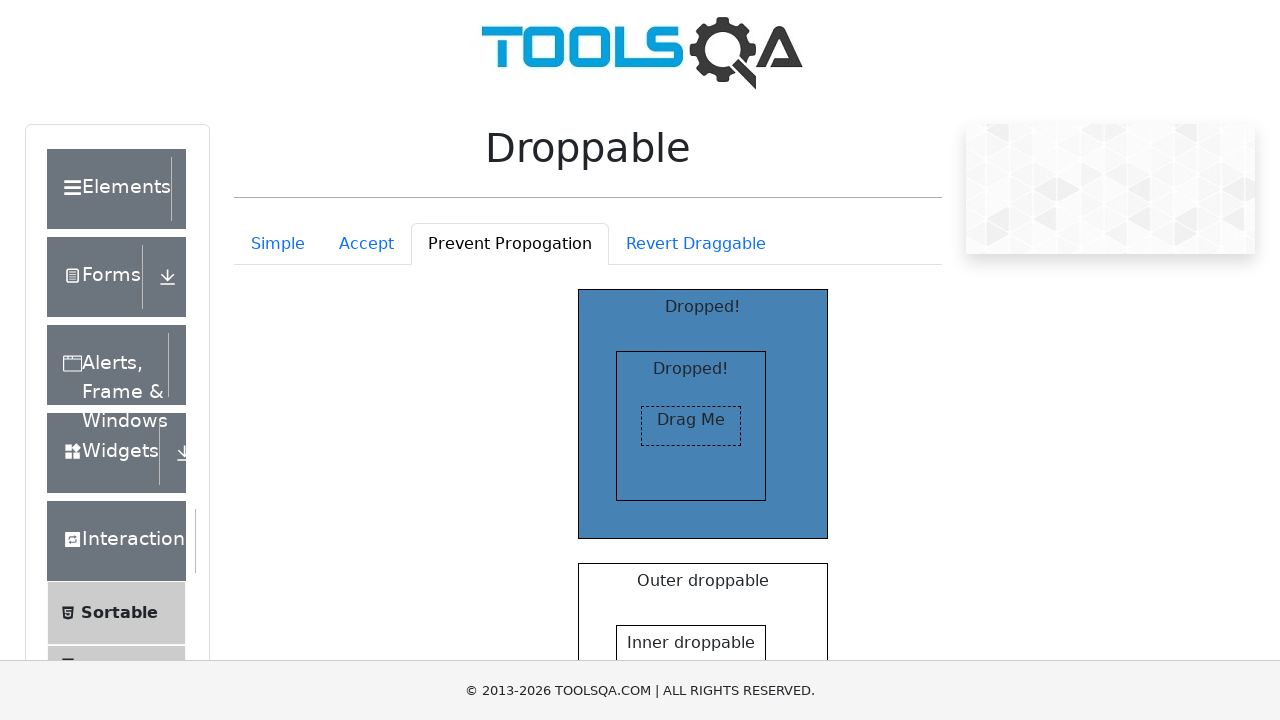

Dragged element to greedy inner drop box at (691, 645)
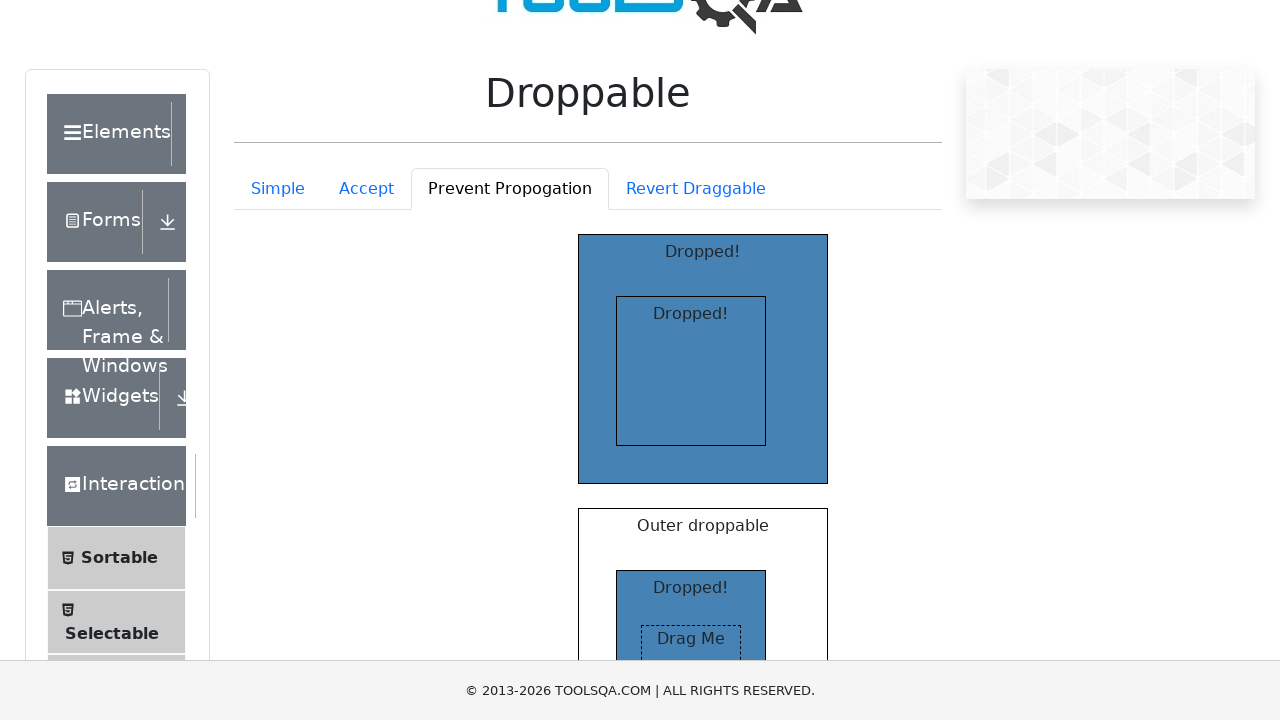

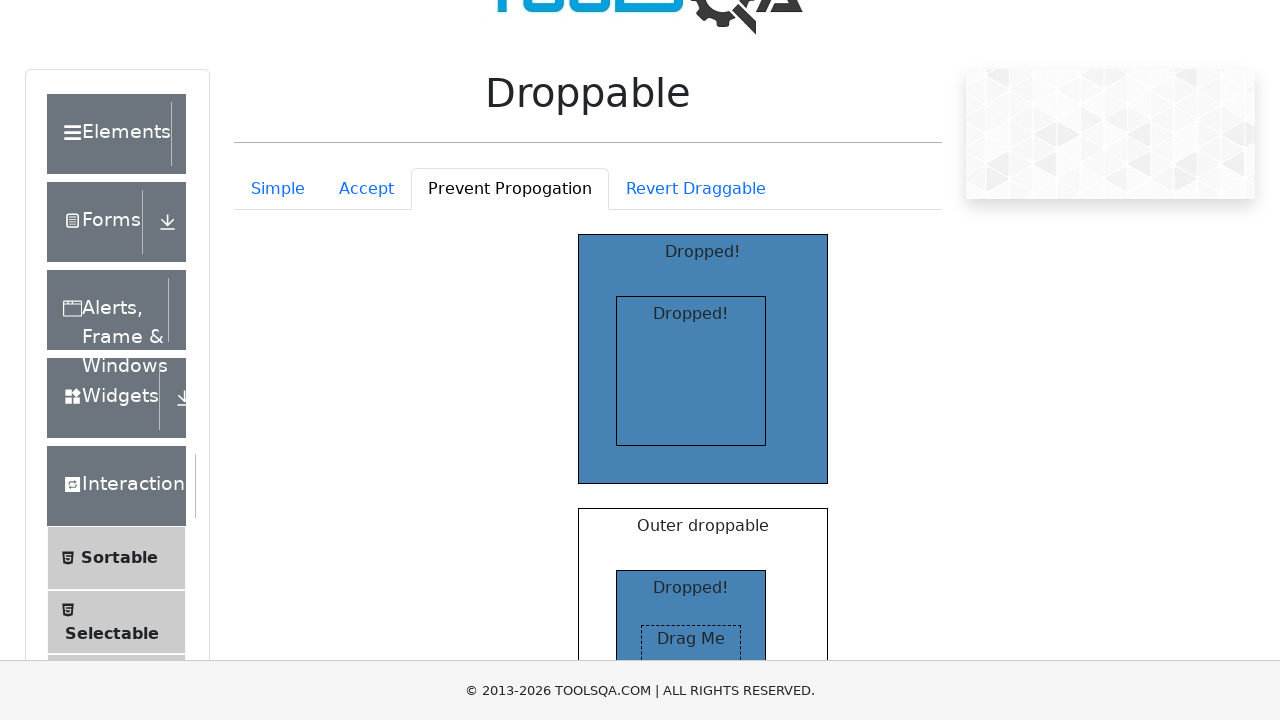